Tests checkbox functionality by clicking on Senior Citizen Discount checkbox and verifying its selected state

Starting URL: https://rahulshettyacademy.com/dropdownsPractise/

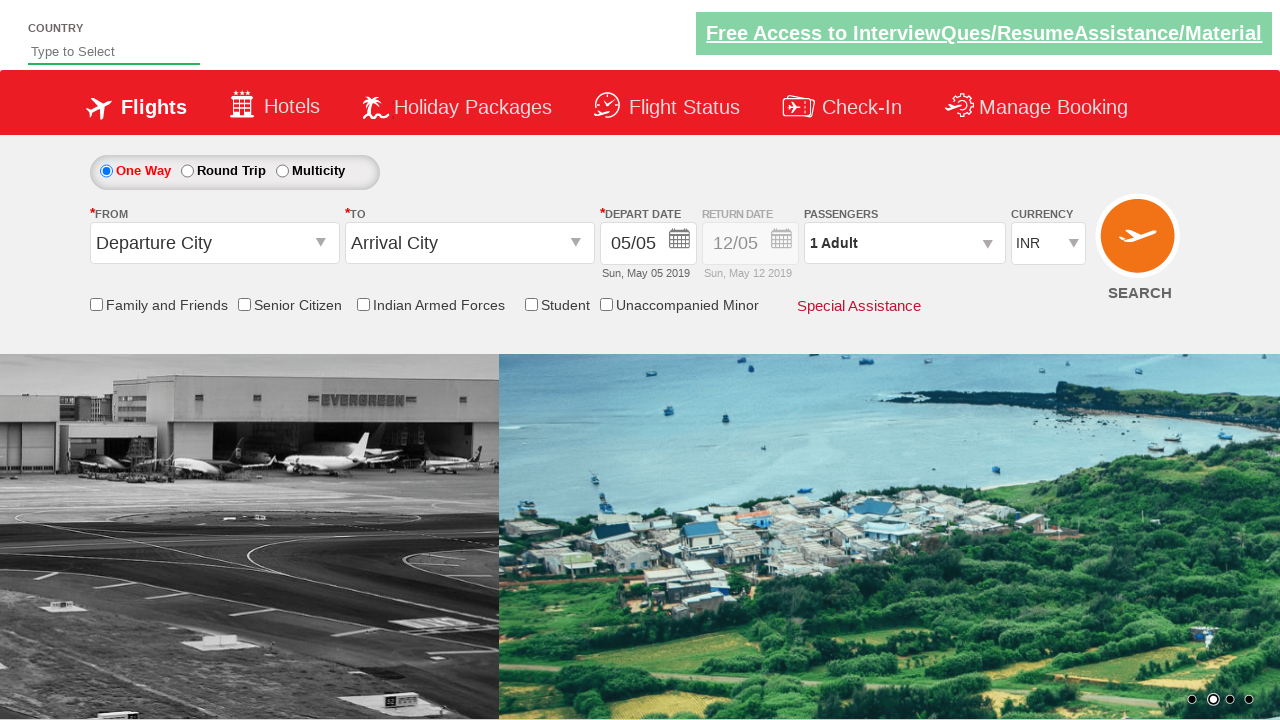

Clicked on Senior Citizen Discount checkbox at (244, 304) on input[id*='SeniorCitizenDiscount']
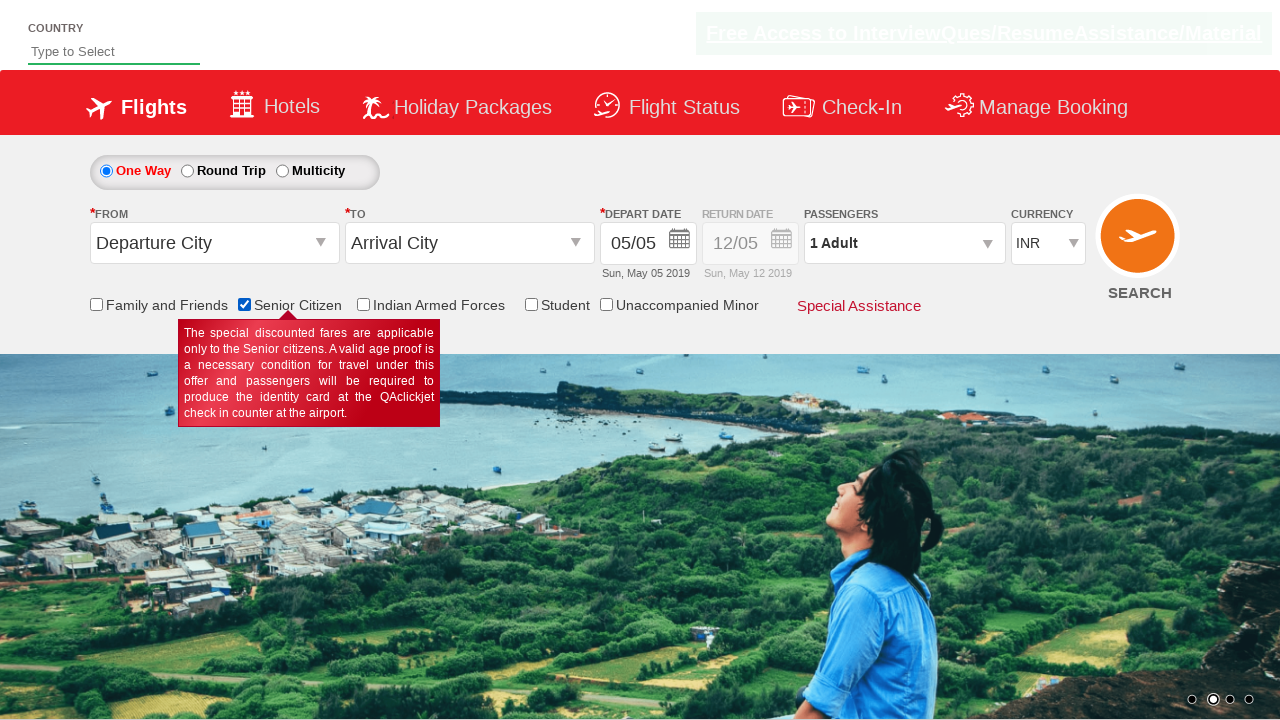

Located Senior Citizen Discount checkbox element
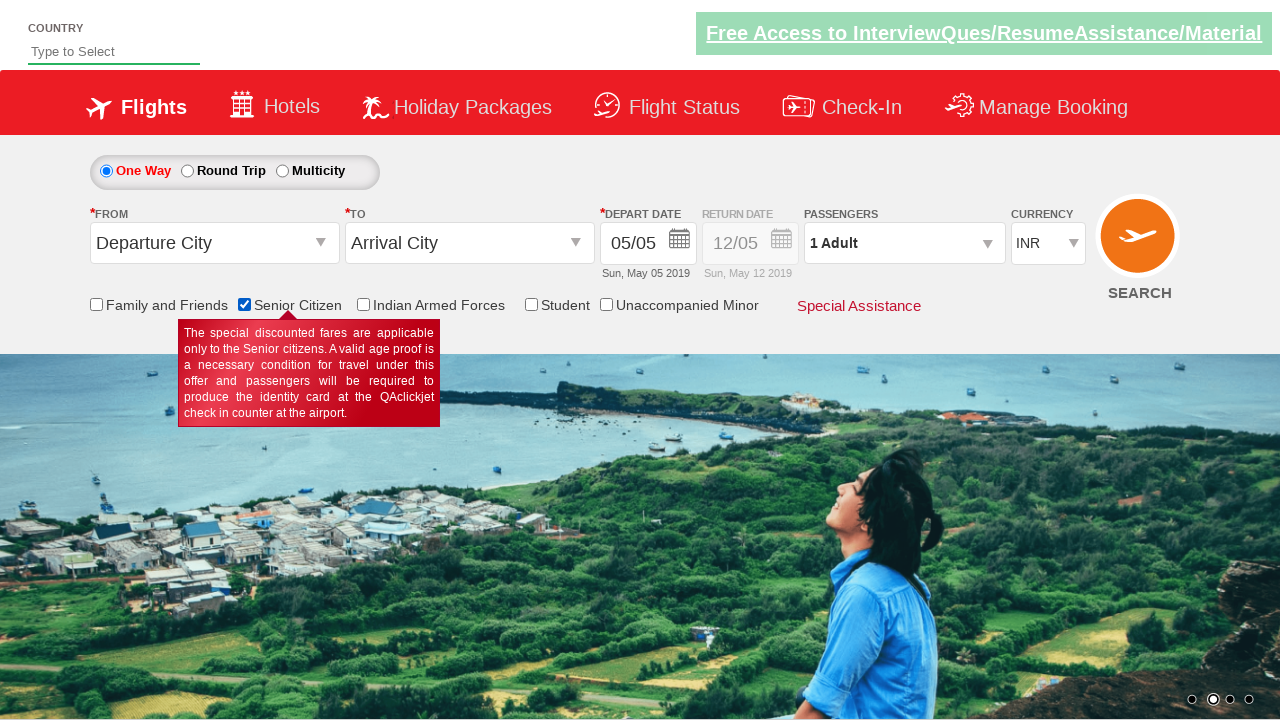

Verified that Senior Citizen Discount checkbox is selected
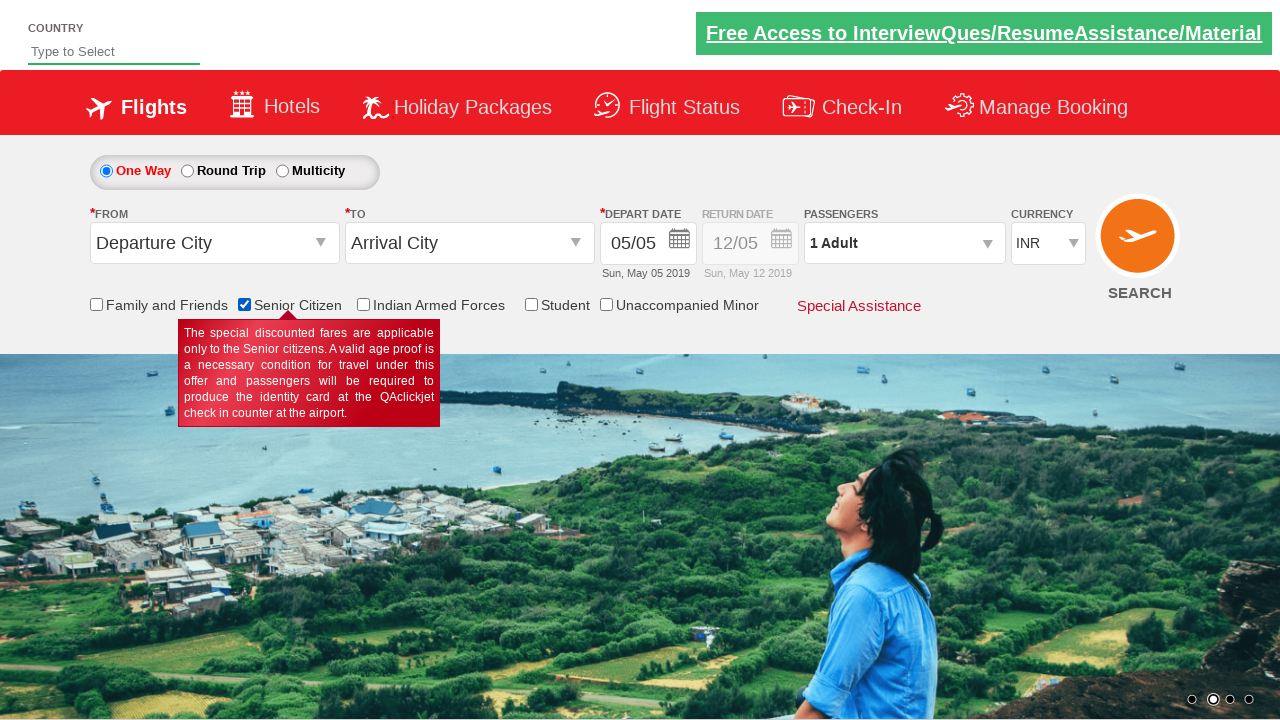

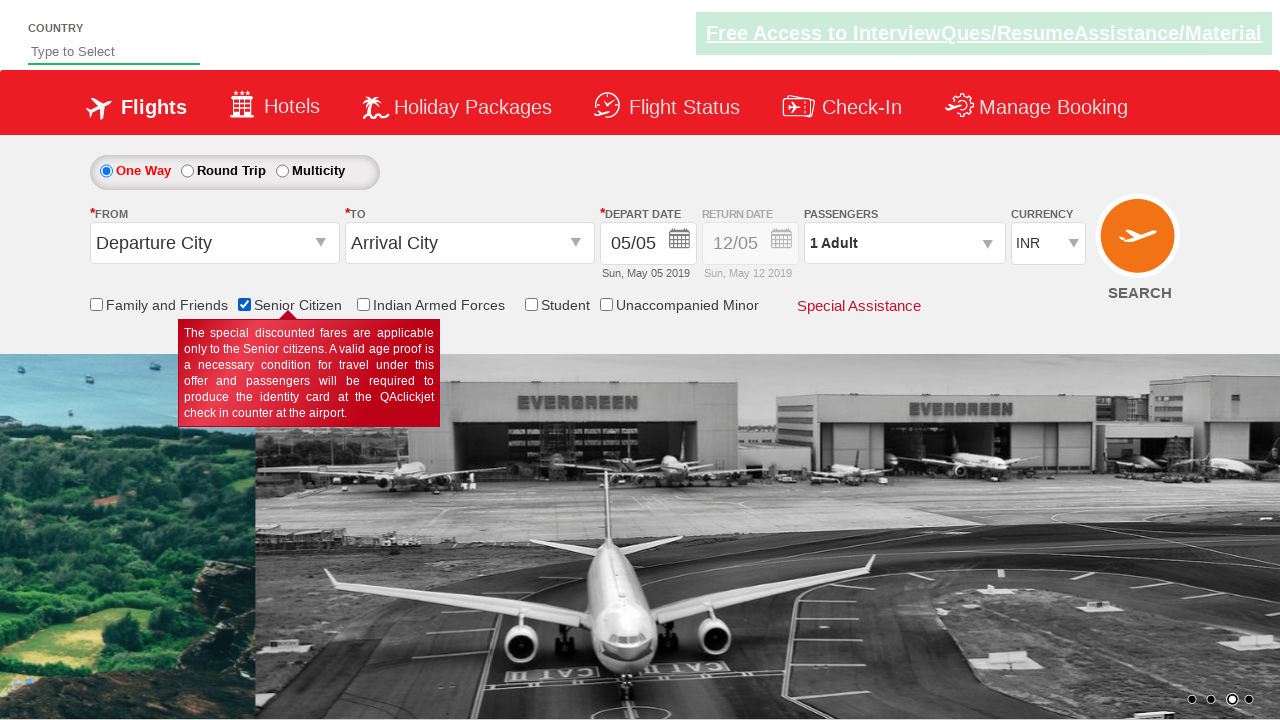